Solves a math captcha by calculating a logarithmic expression, fills in the answer, selects robot checkbox and radio button, then submits the form

Starting URL: https://suninjuly.github.io/math.html

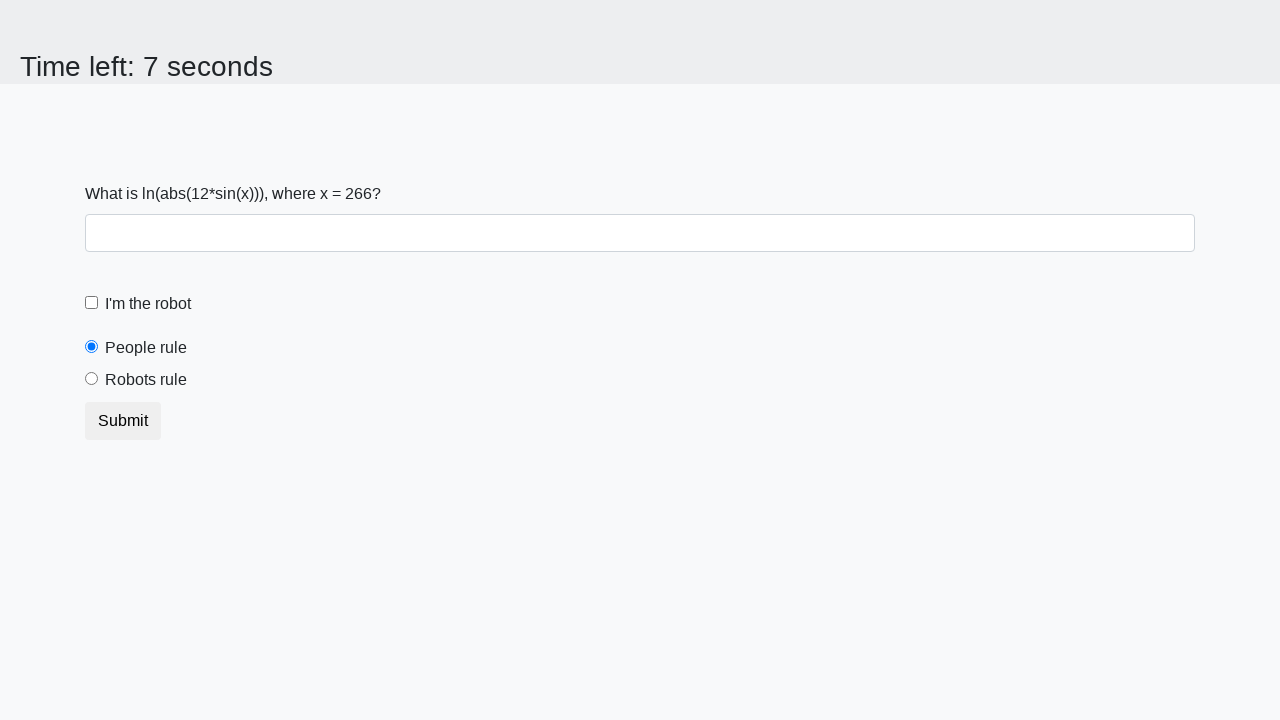

Retrieved x value from page for logarithmic expression
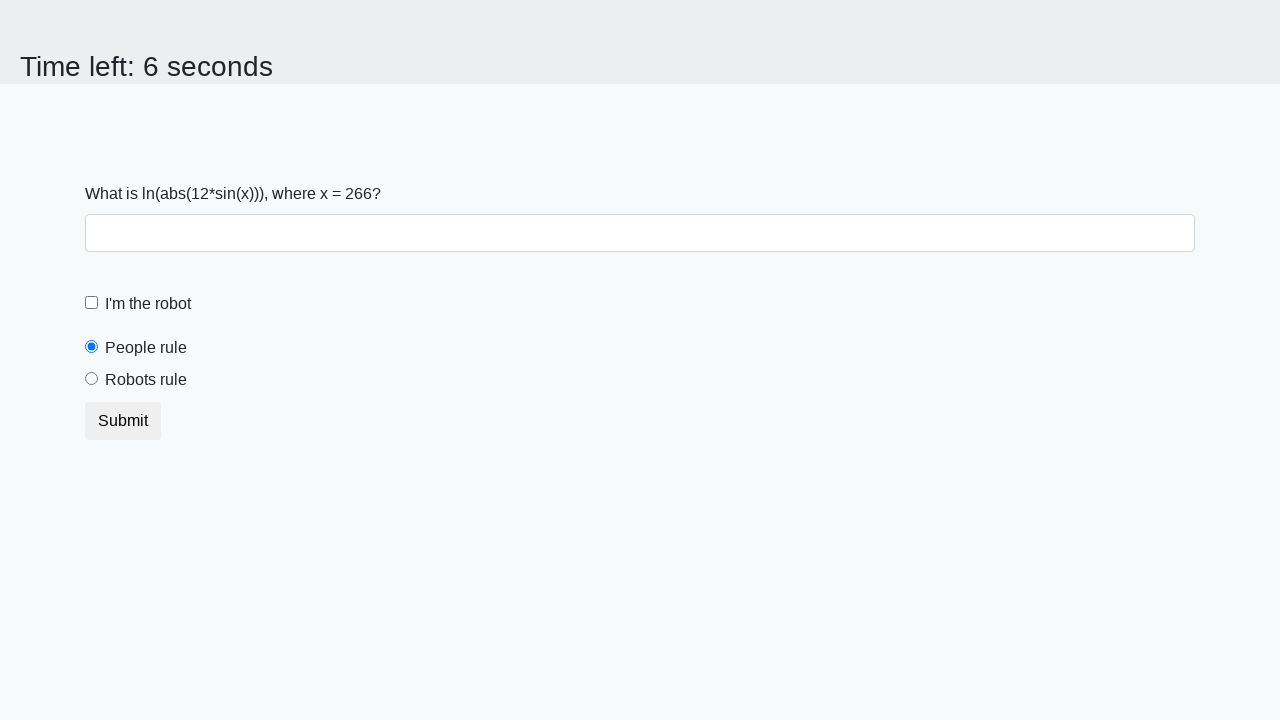

Calculated result of logarithmic expression: log(12*sin(x))
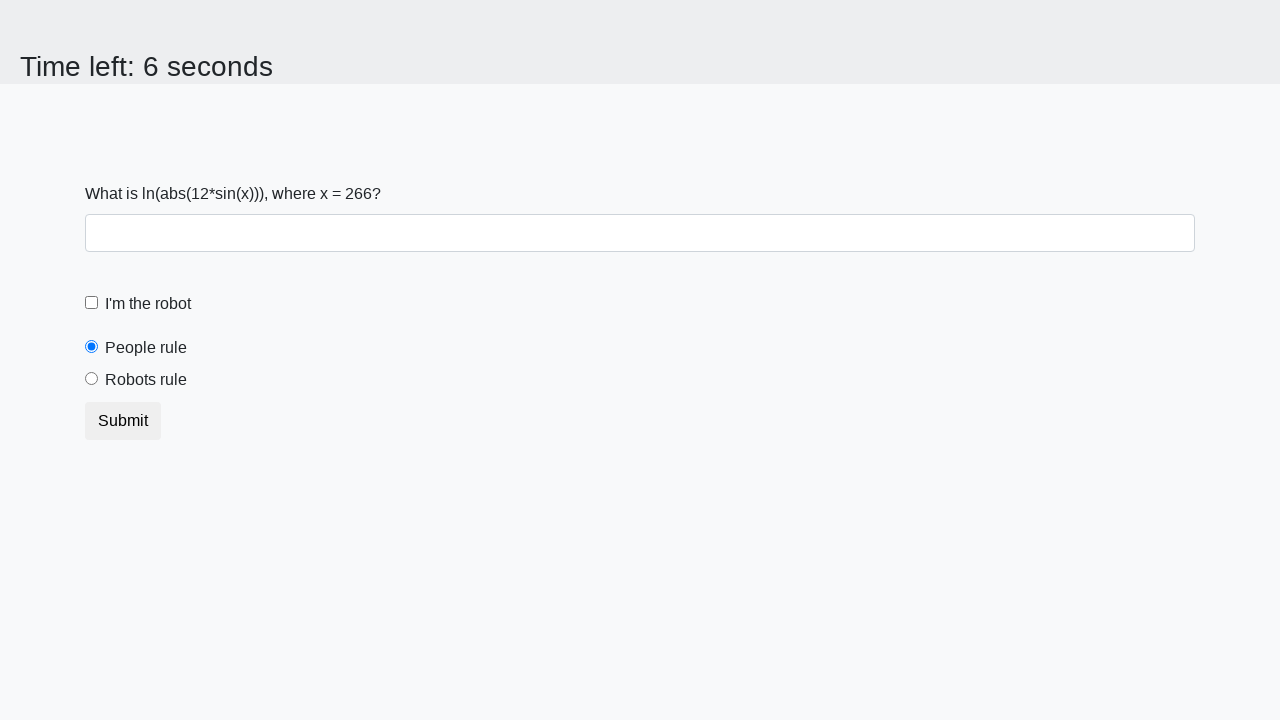

Filled answer field with calculated result on #answer
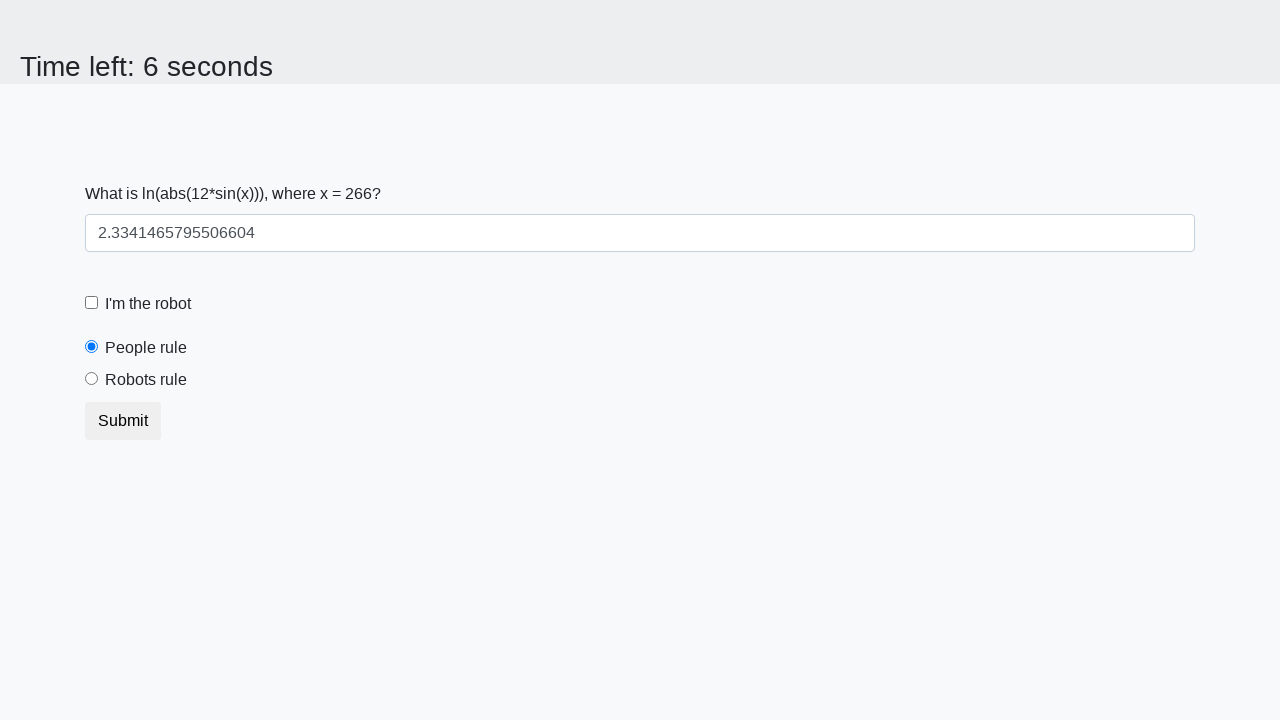

Clicked robot checkbox at (92, 303) on #robotCheckbox
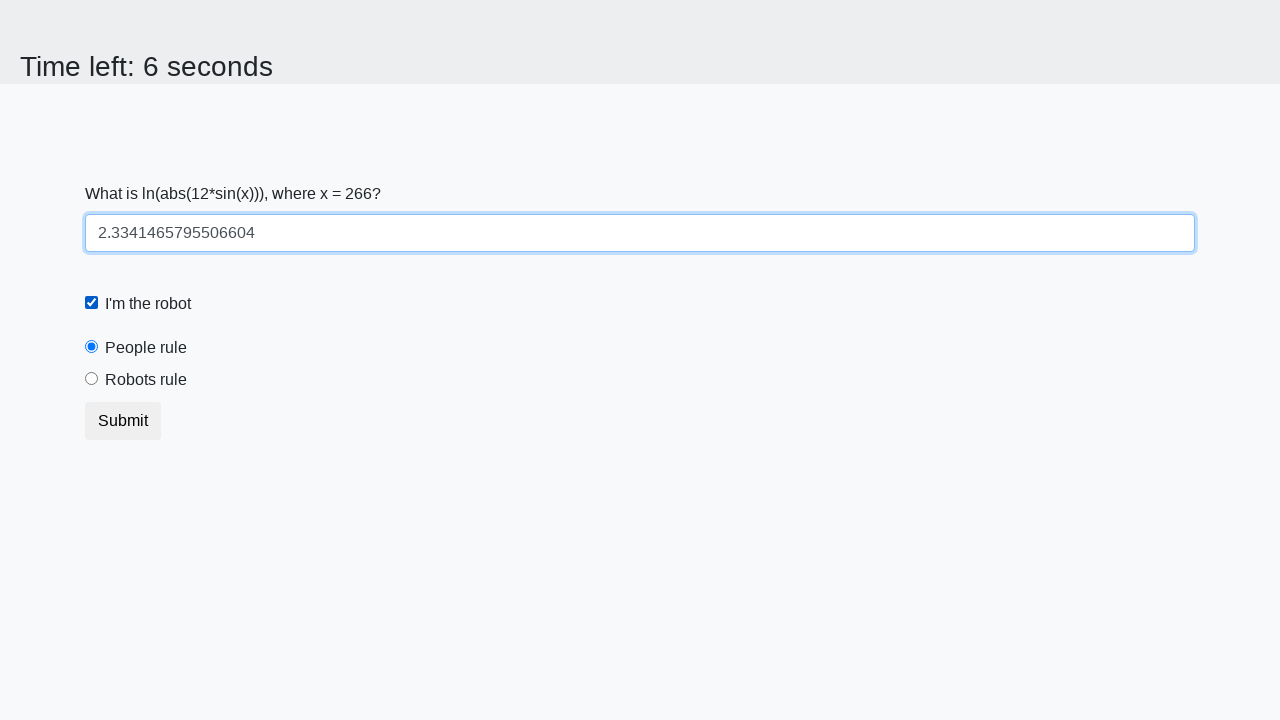

Selected robots radio button at (92, 379) on #robotsRule
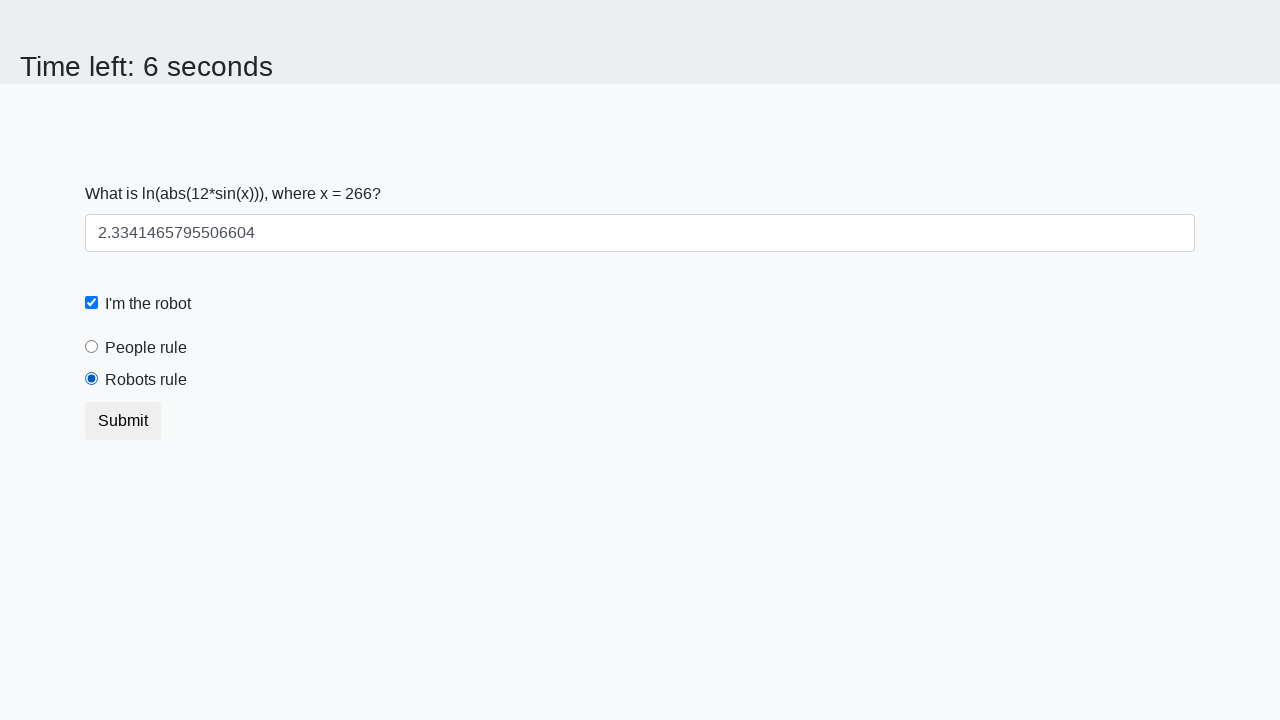

Submitted the form at (123, 421) on [type="submit"]
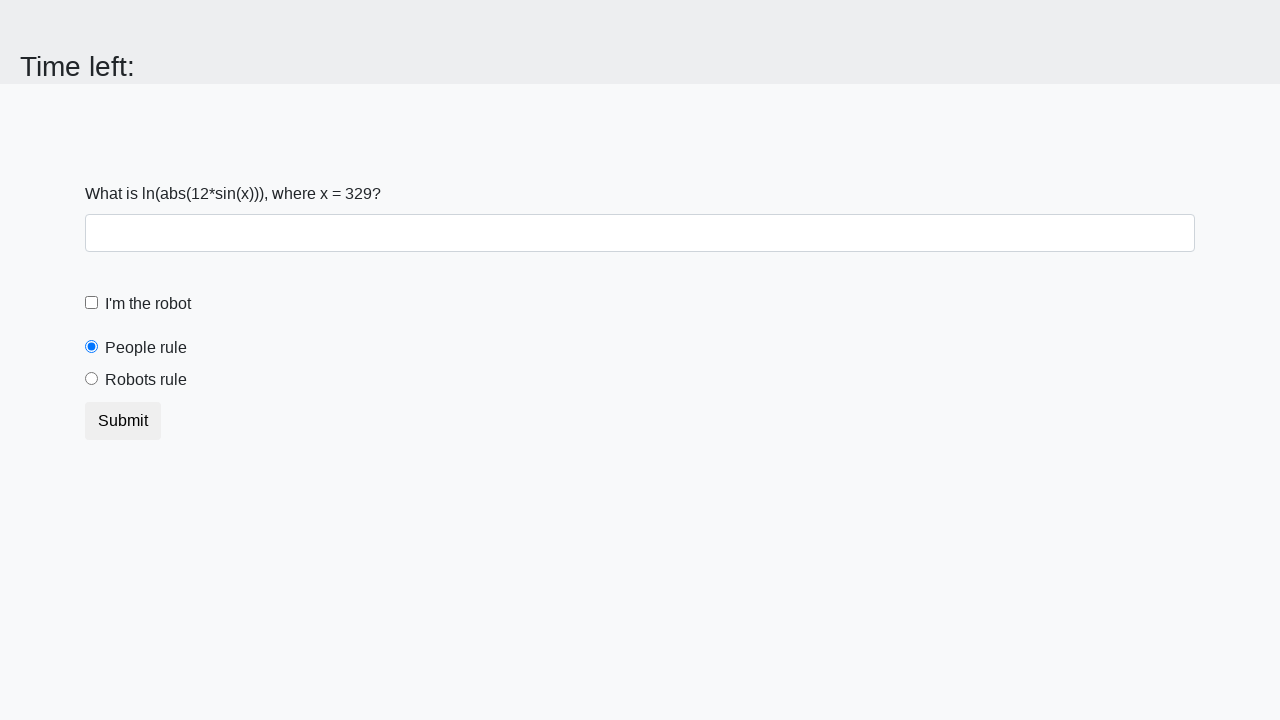

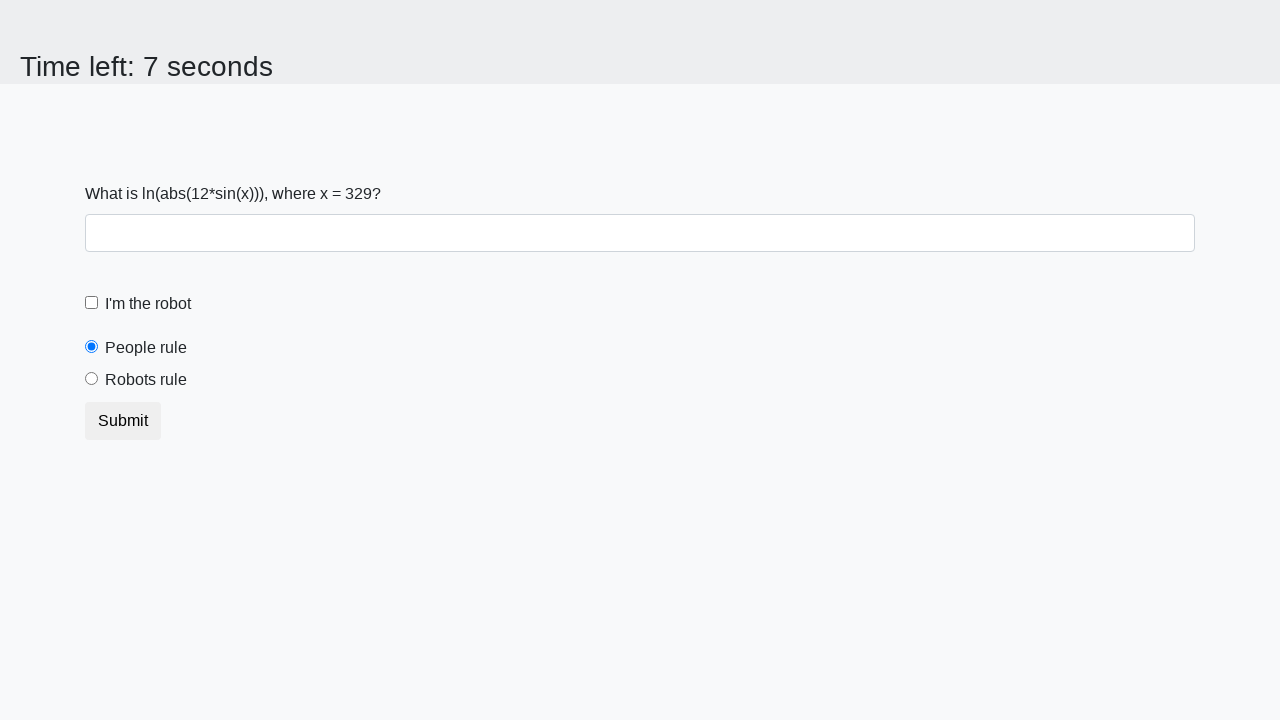